Tests clearing the completed state of all items by checking and unchecking toggle-all

Starting URL: https://demo.playwright.dev/todomvc

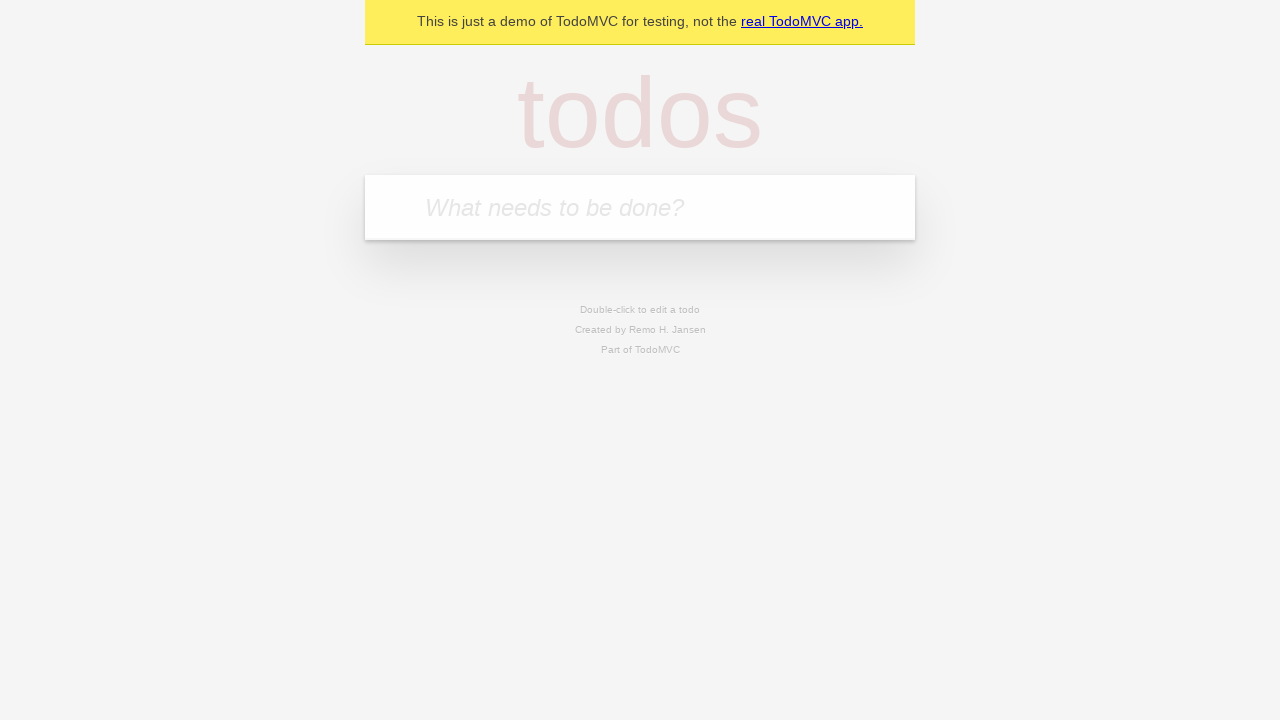

Filled new-todo input with 'buy some cheese' on .new-todo
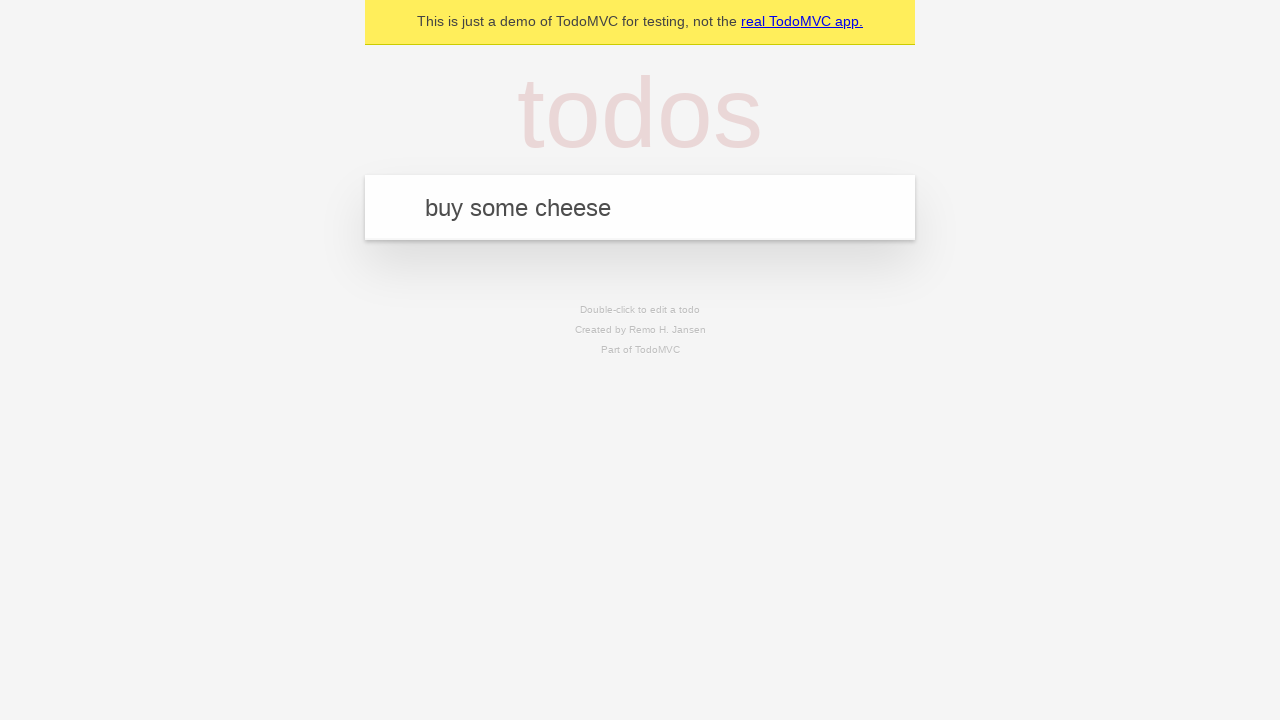

Pressed Enter to add first todo item on .new-todo
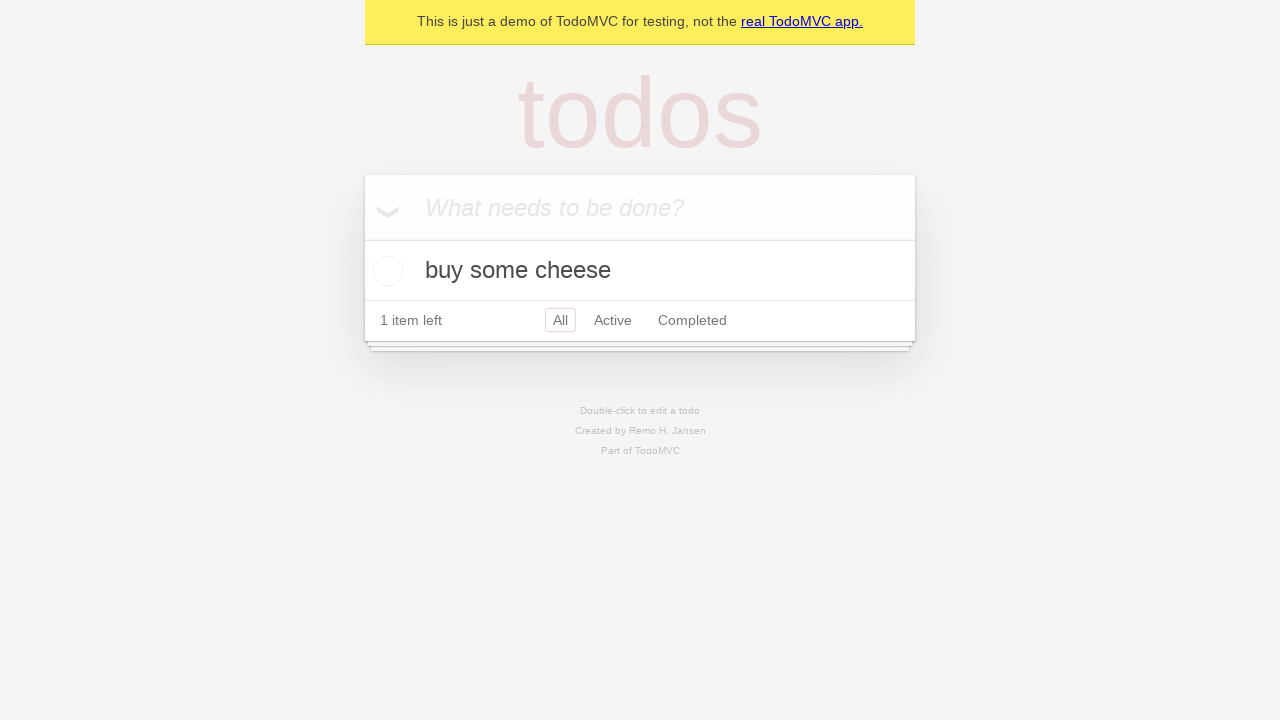

Filled new-todo input with 'feed the cat' on .new-todo
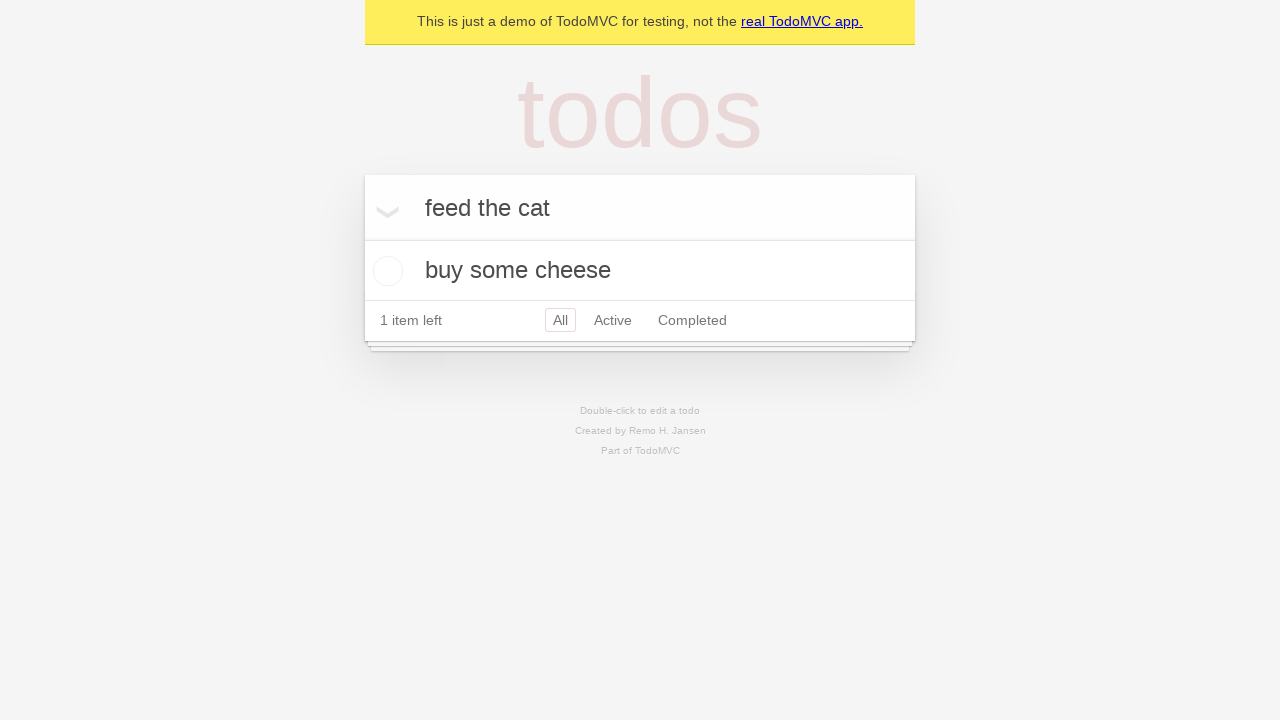

Pressed Enter to add second todo item on .new-todo
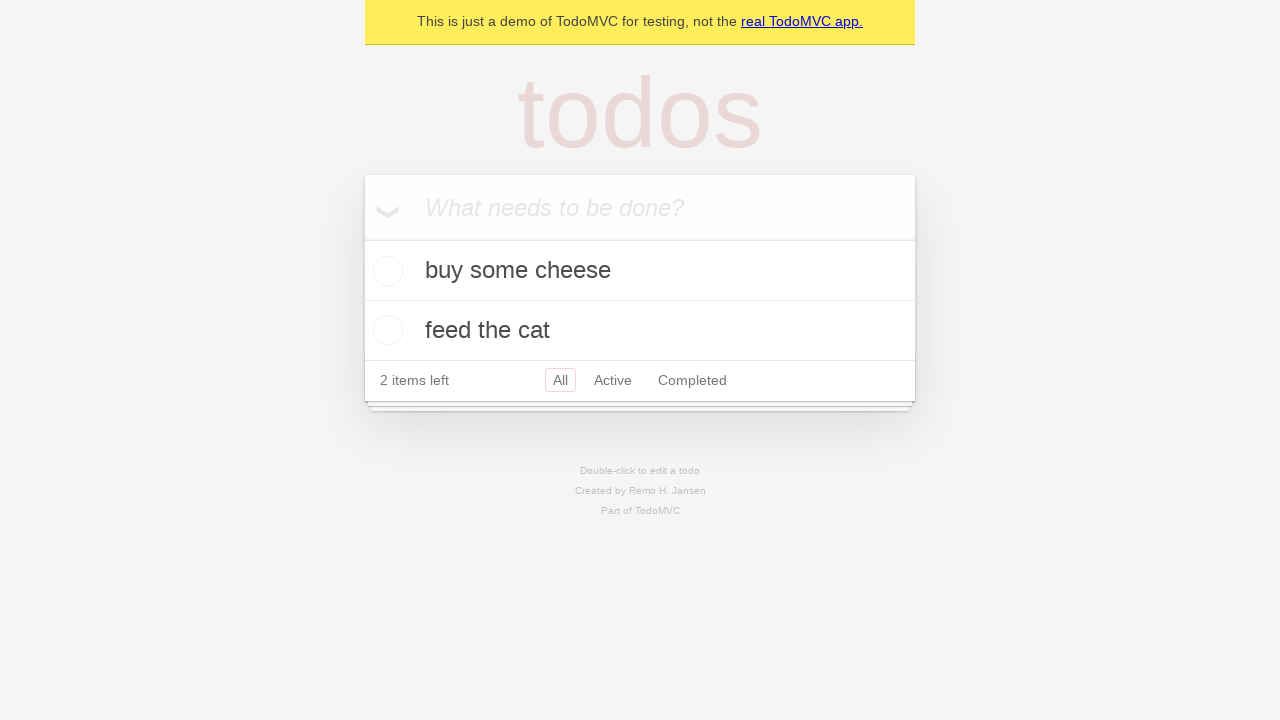

Filled new-todo input with 'book a doctors appointment' on .new-todo
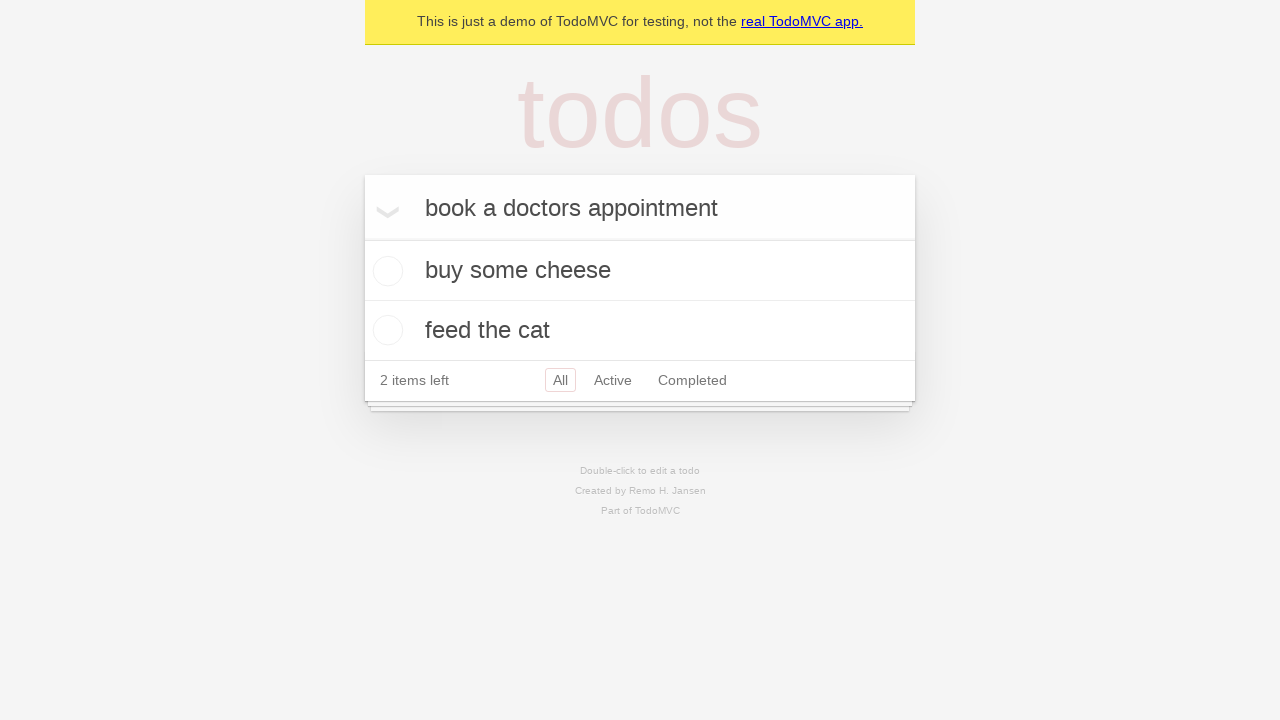

Pressed Enter to add third todo item on .new-todo
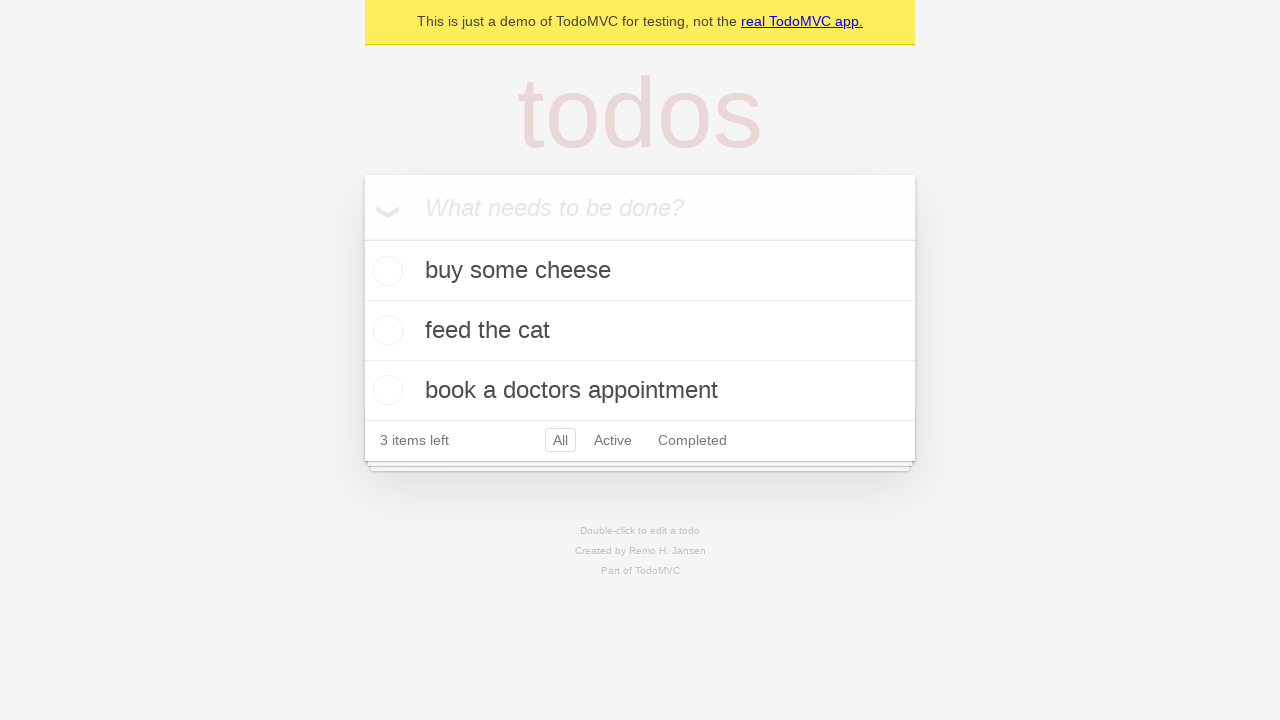

Checked toggle-all to mark all items as completed at (362, 238) on .toggle-all
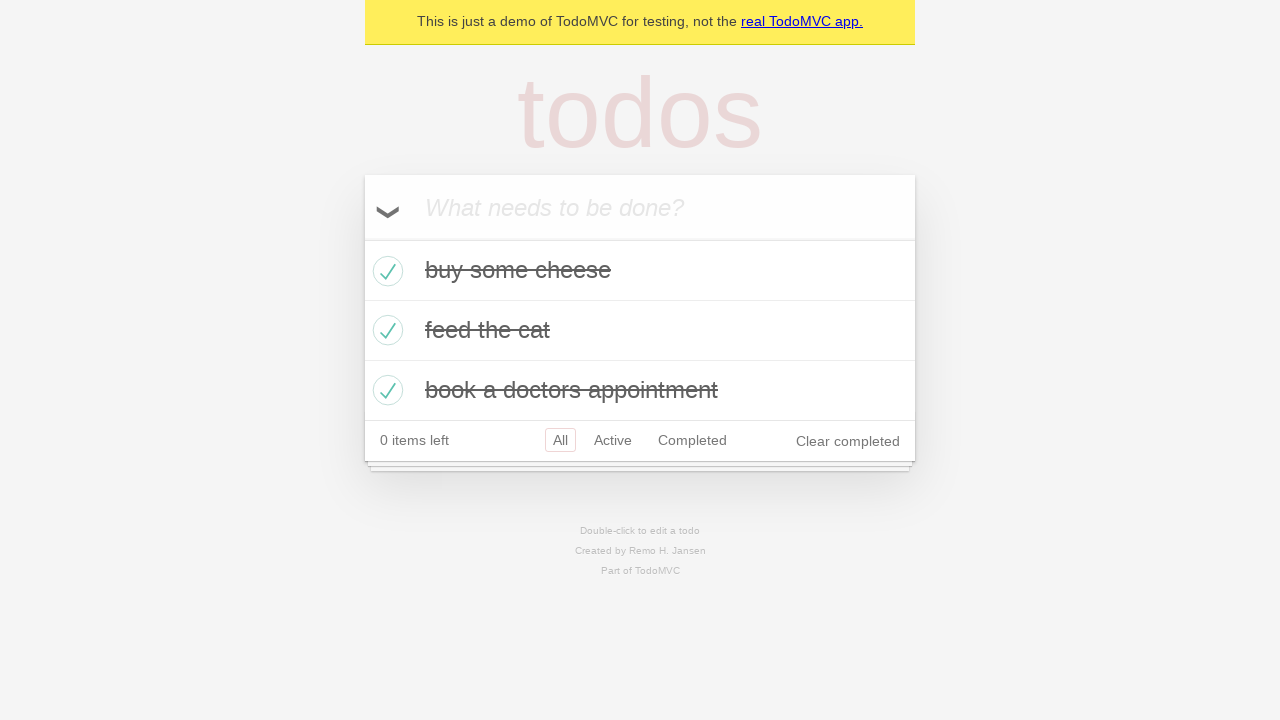

Unchecked toggle-all to mark all items as uncompleted at (362, 238) on .toggle-all
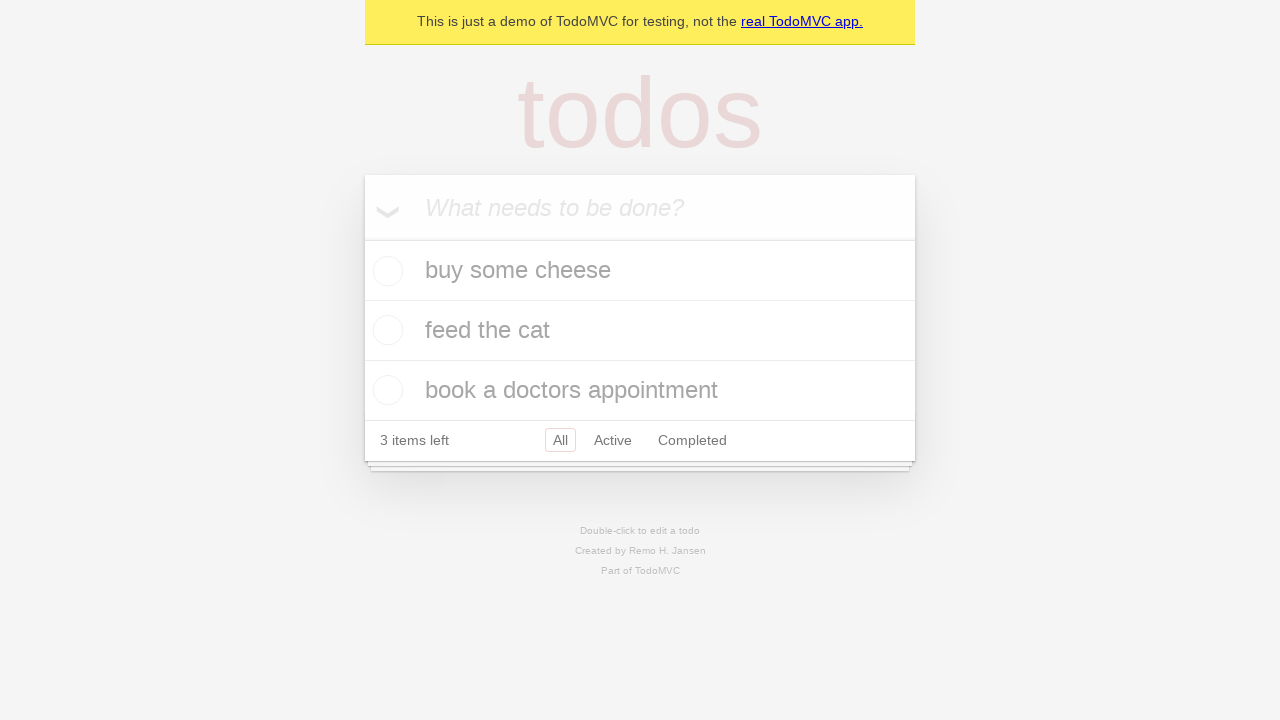

Waited for todo list items to be visible after clearing completed state
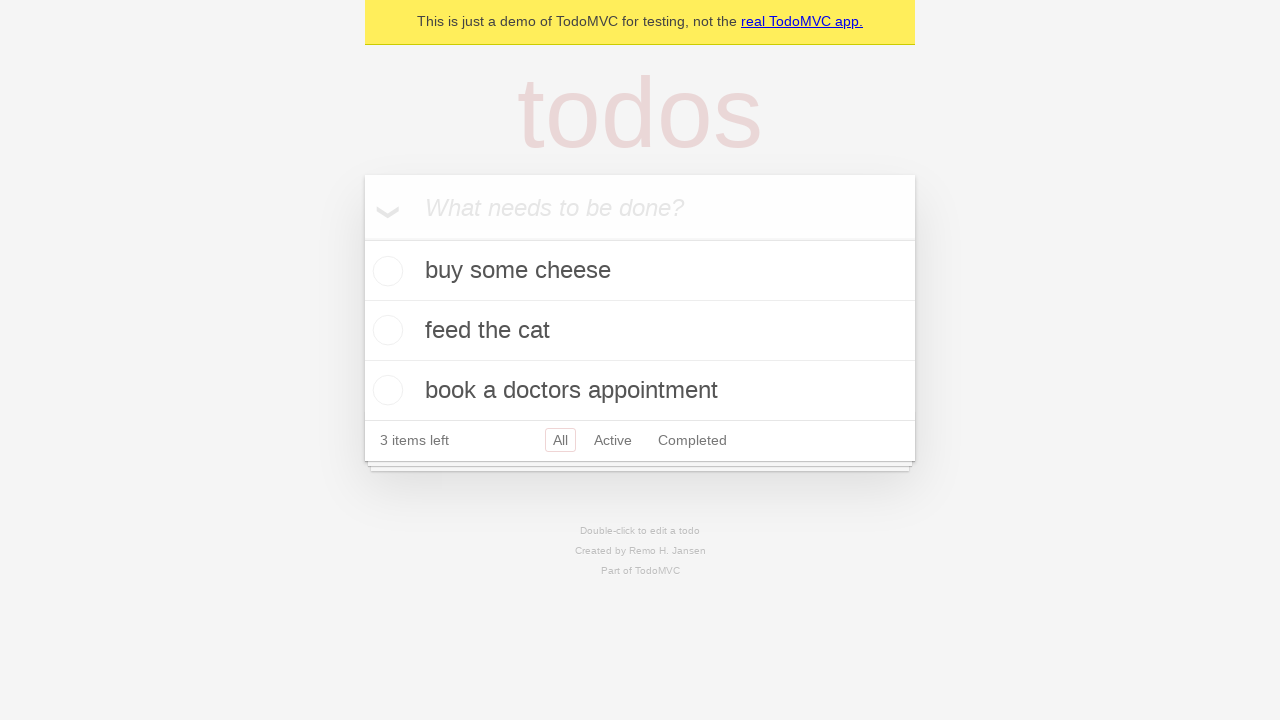

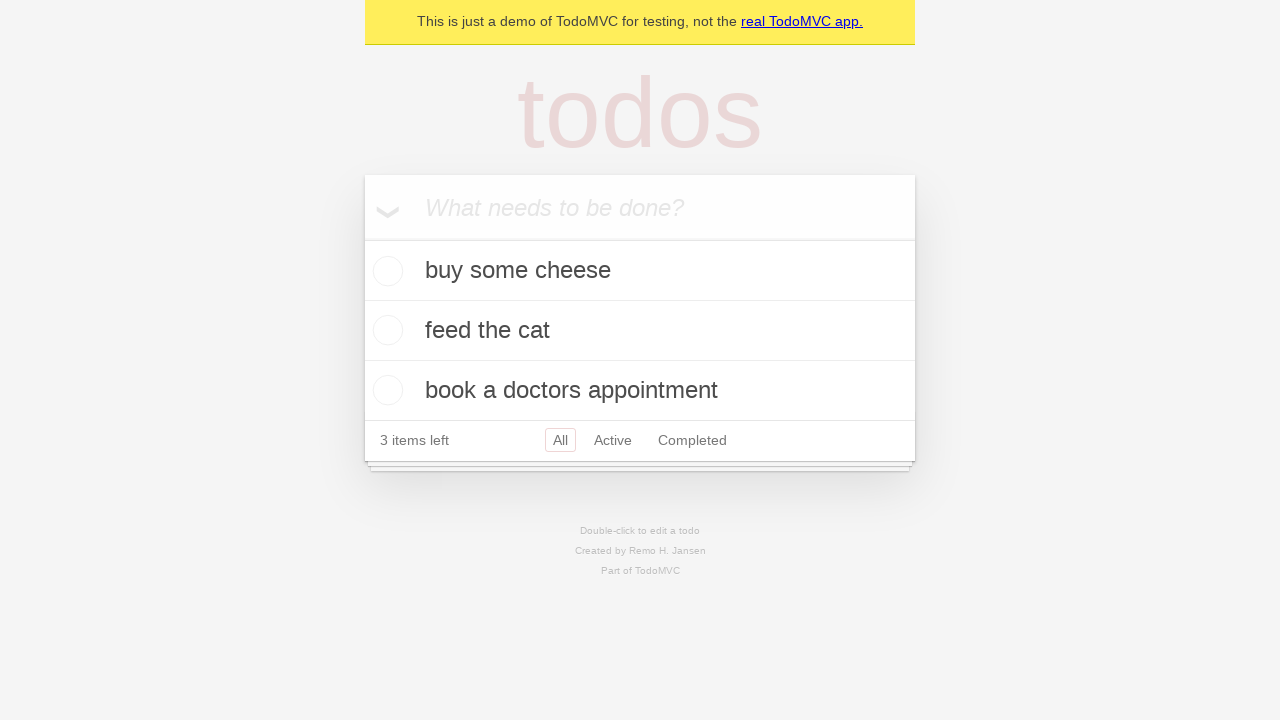